Navigates to a login practice page and sets up CSS route blocking for testing purposes

Starting URL: https://rahulshettyacademy.com/loginpagePractise/

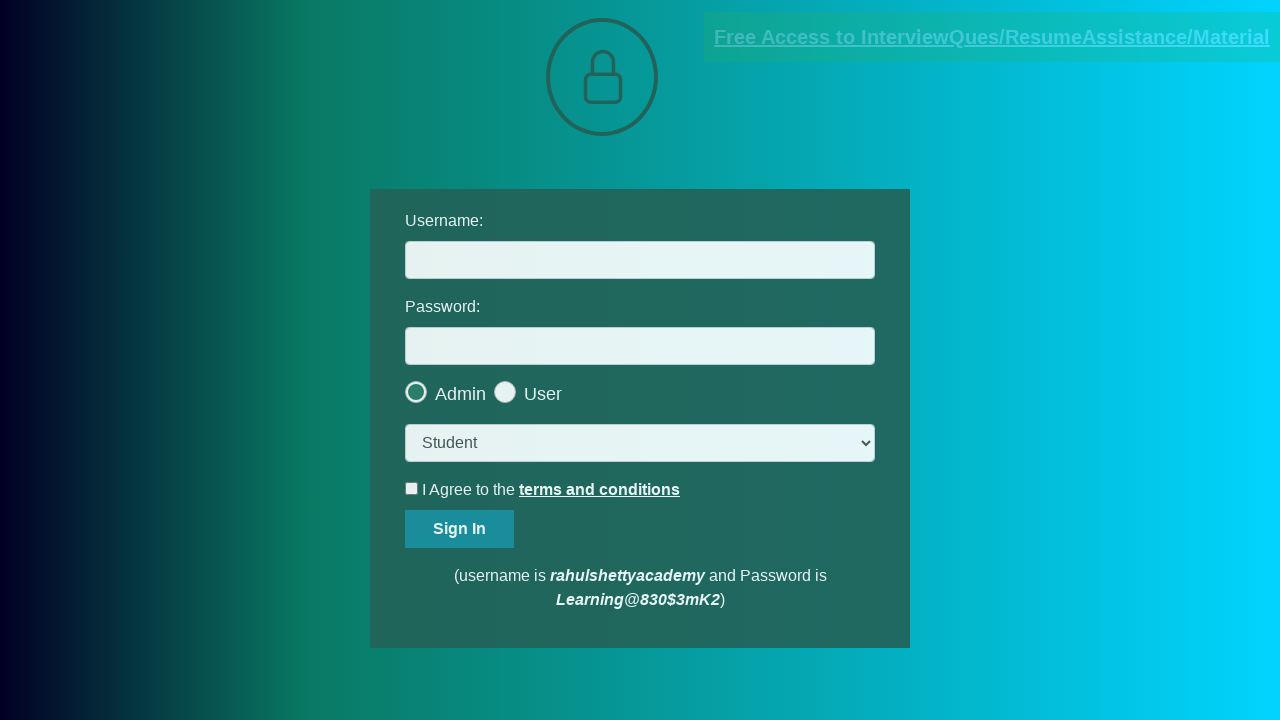

Set up CSS route blocking to abort all CSS file requests
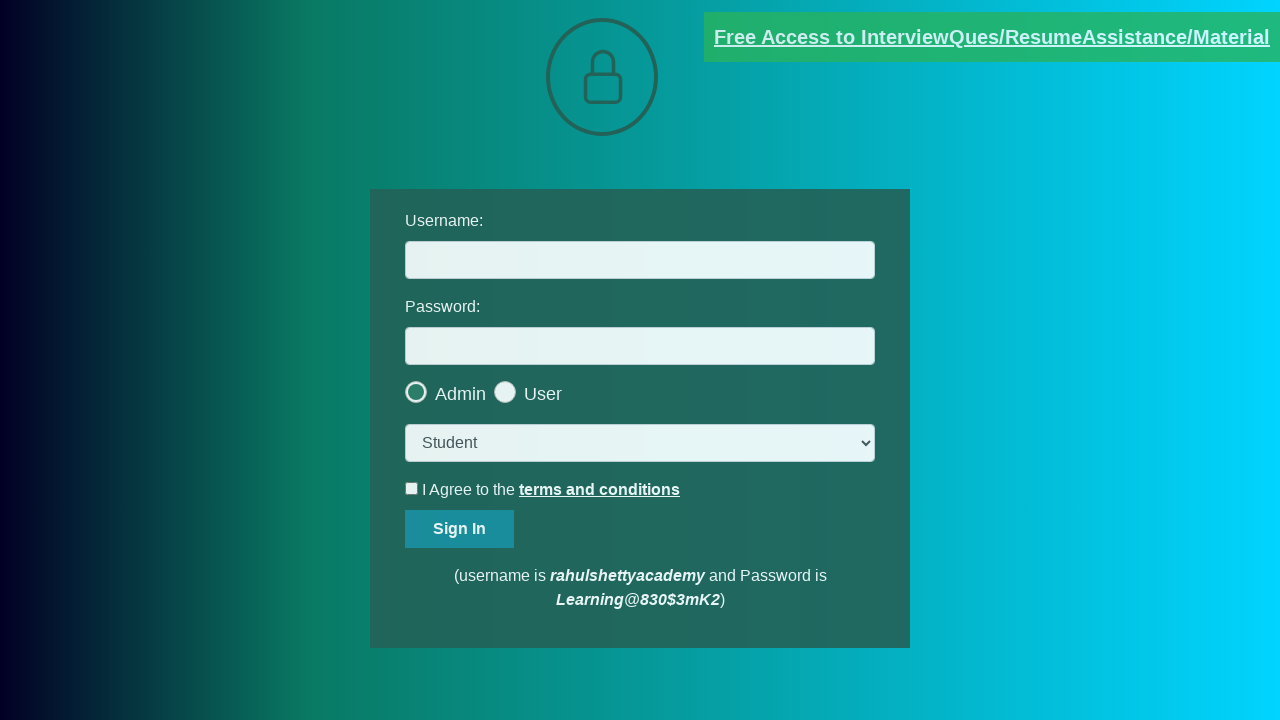

Page DOM content loaded successfully
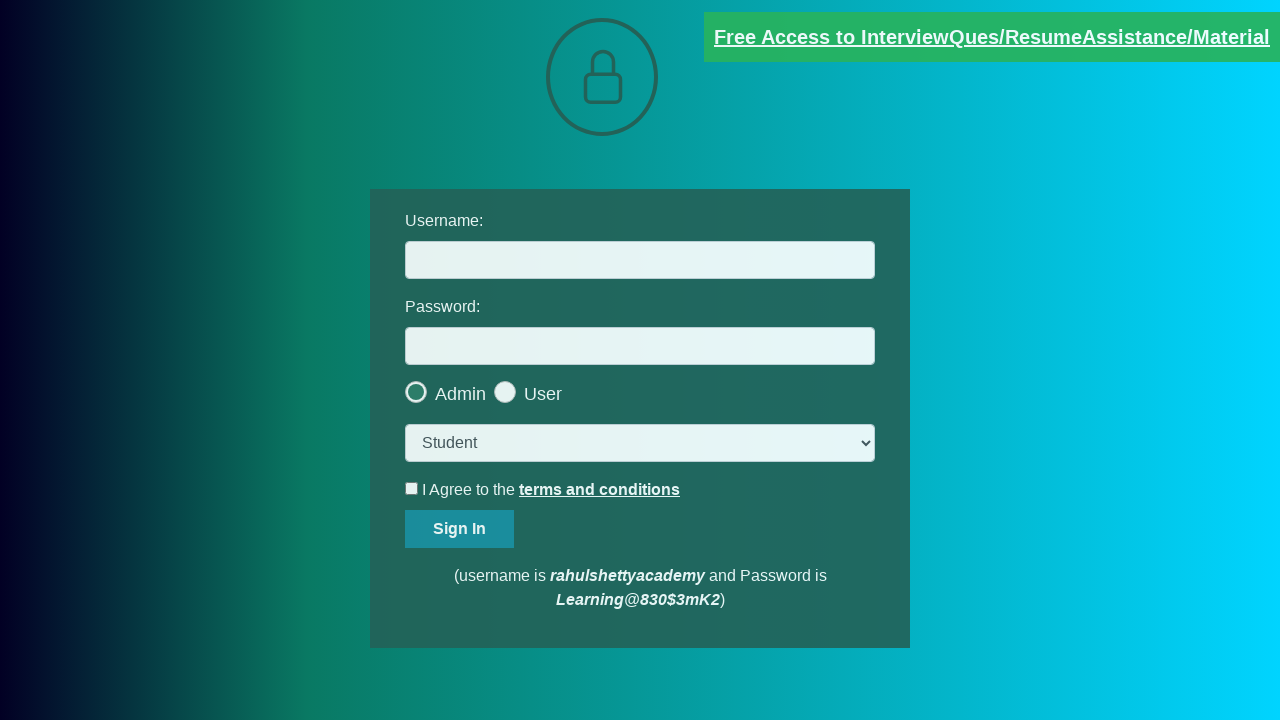

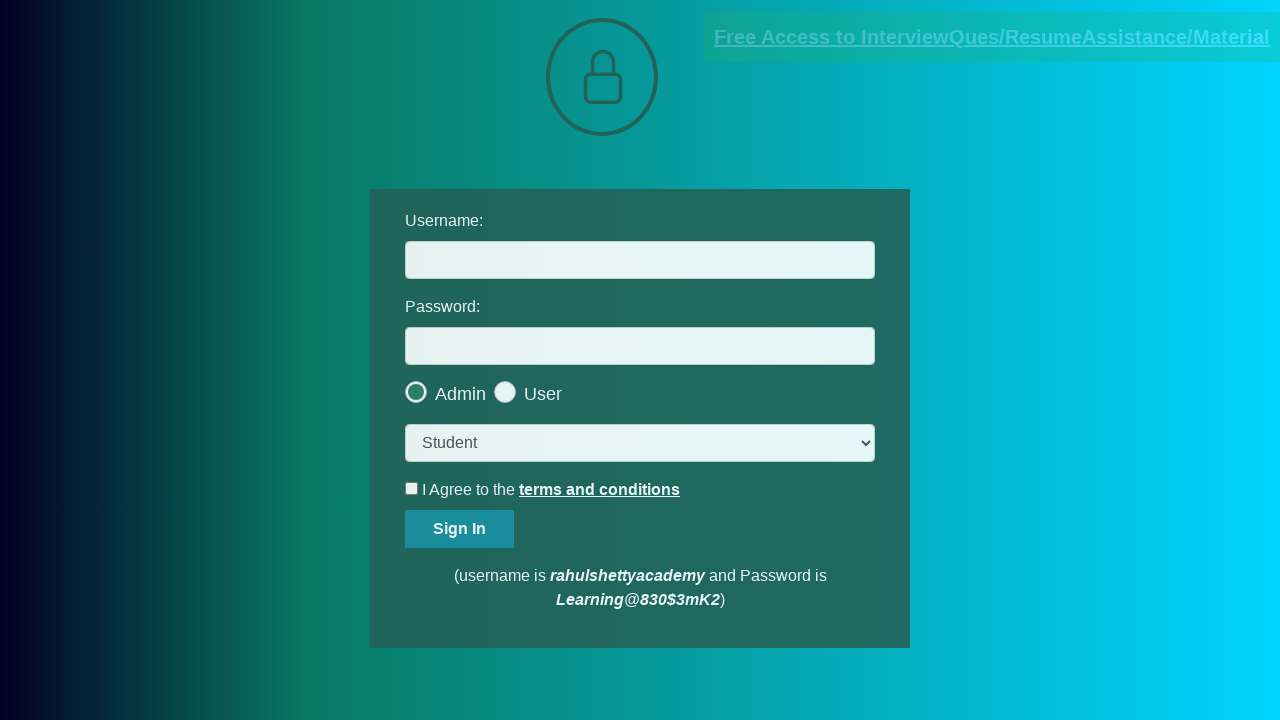